Tests the card search functionality on a trading card website by entering a card name in the search field and submitting the search

Starting URL: https://cernyrytir.cz/

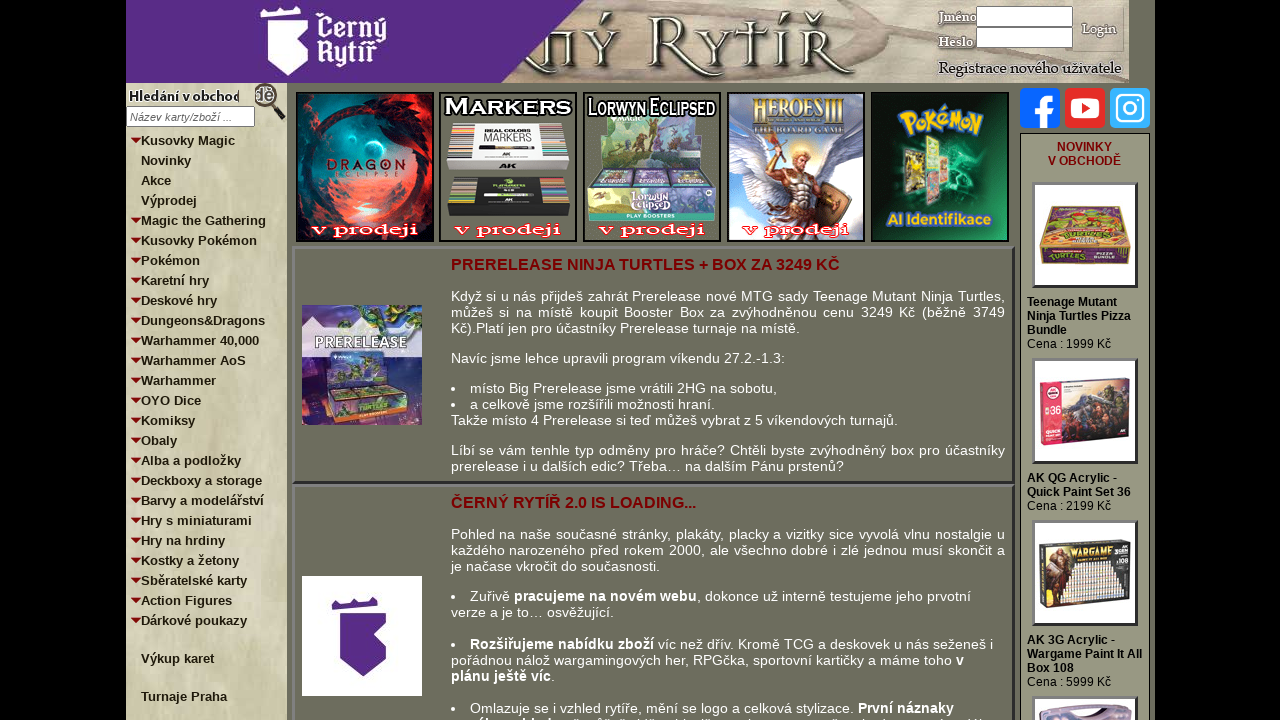

Cleared the search field on #left_hint
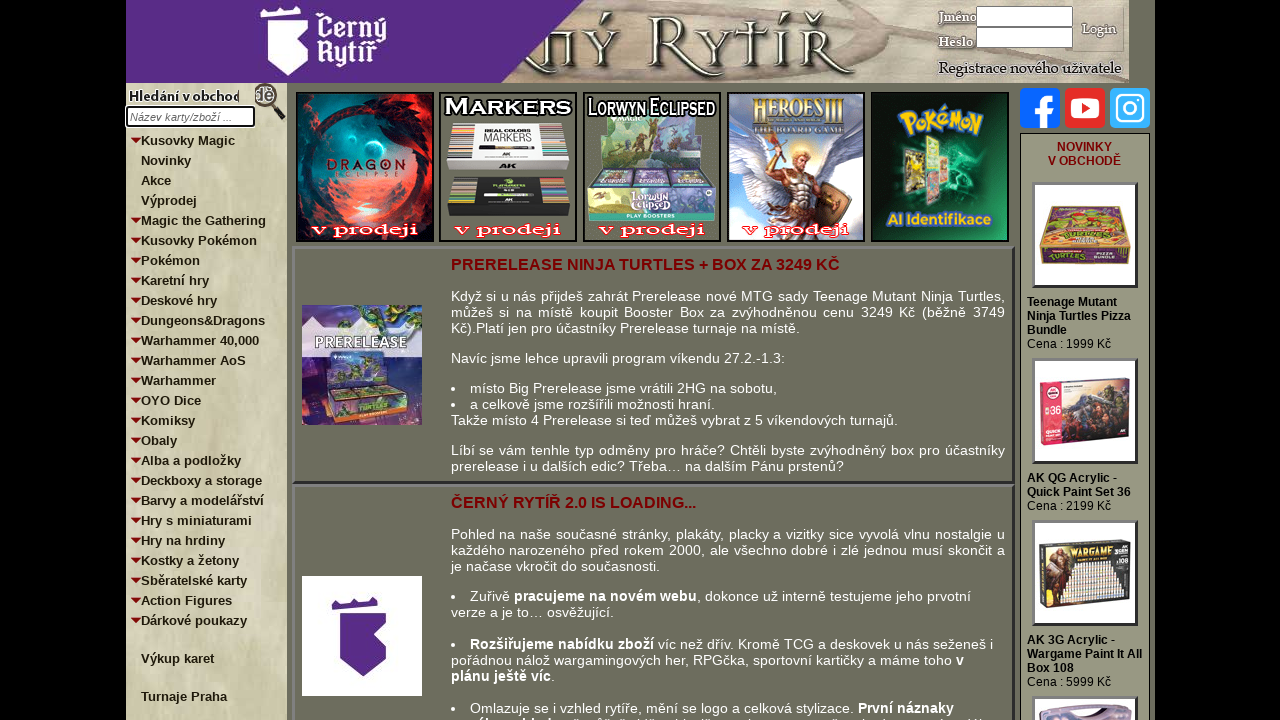

Entered 'Black Lotus' in the search field on #left_hint
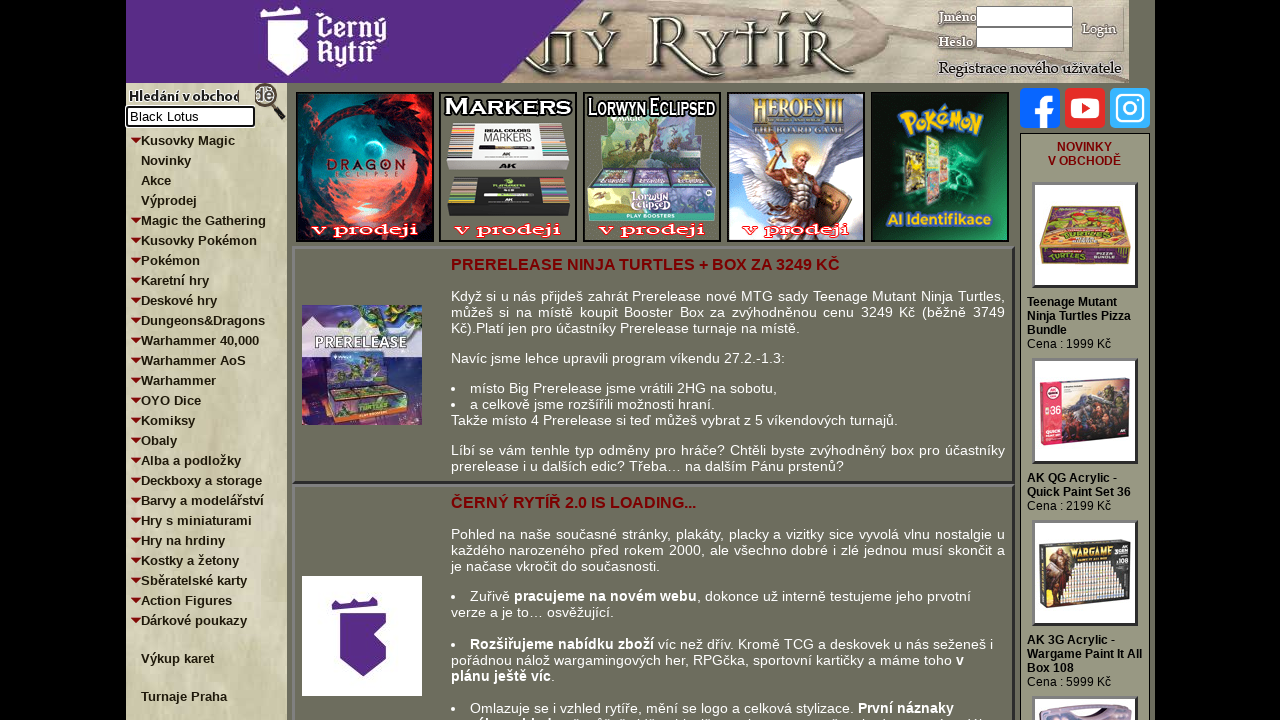

Pressed Enter to submit the card search on #left_hint
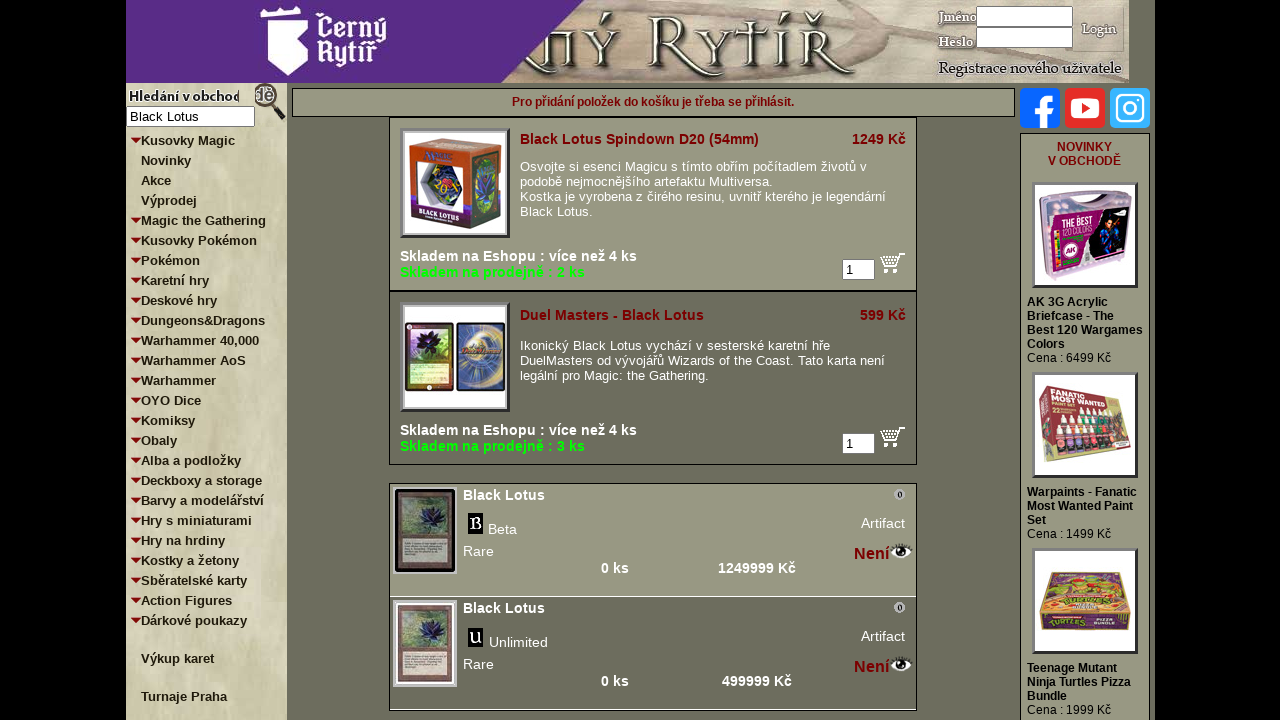

Search results loaded successfully
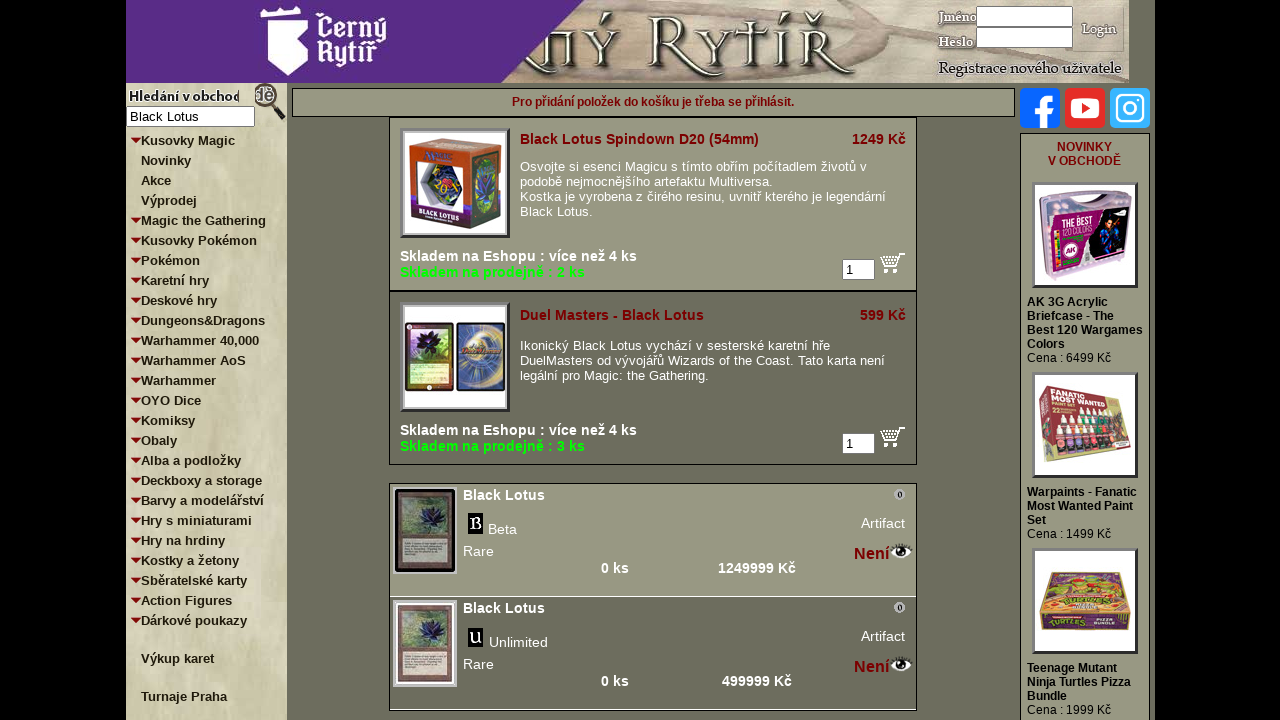

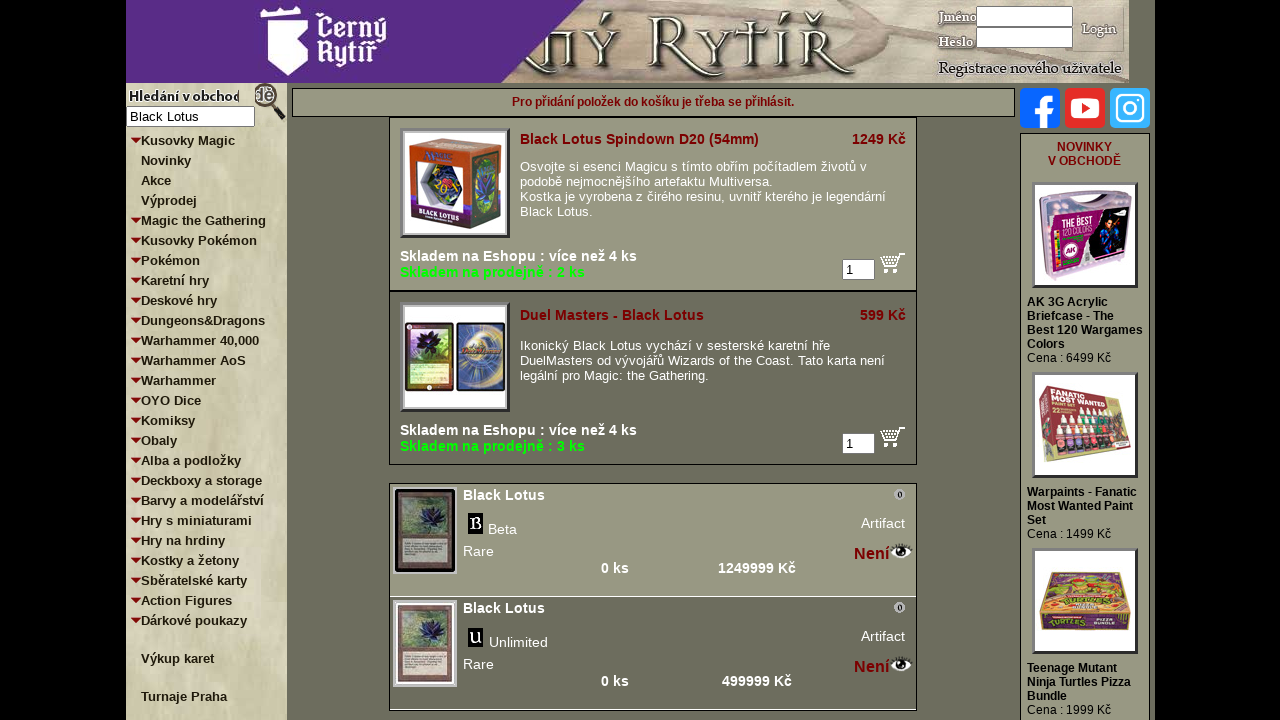